Handles an alert dialog and fills a textarea using JavaScript execution

Starting URL: http://sahitest.com/demo/formTest.htm

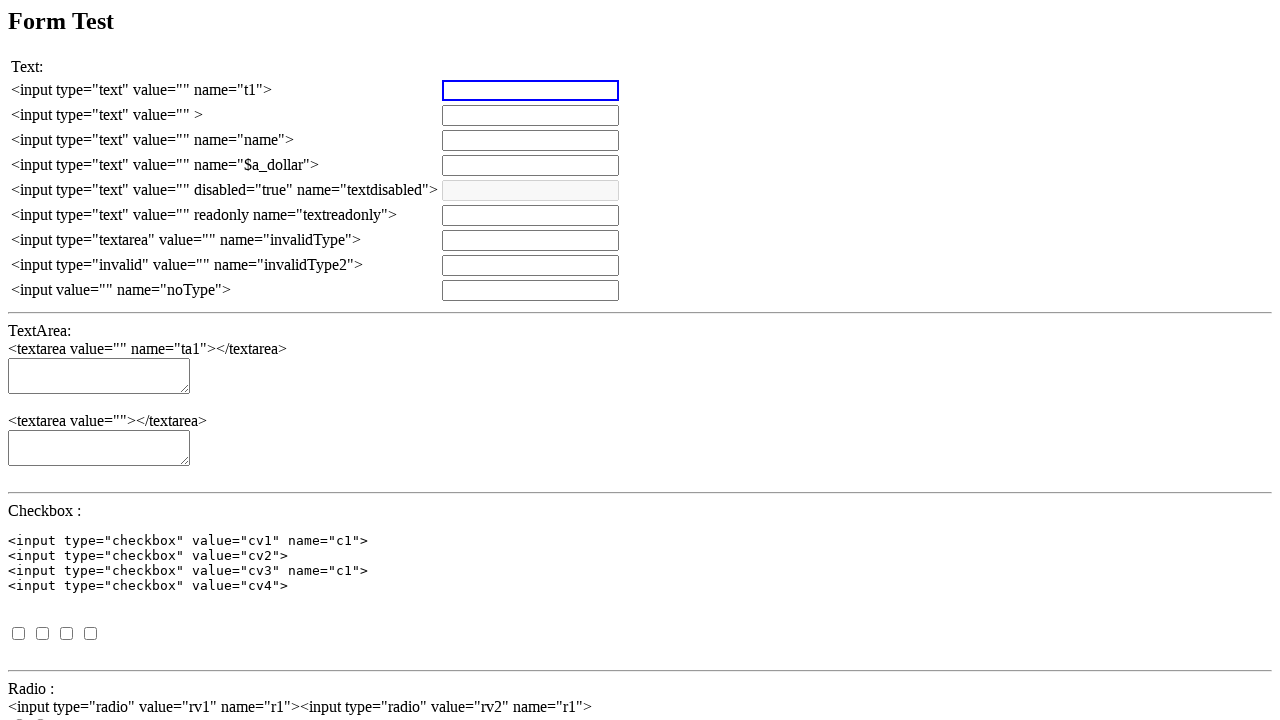

Set up dialog handler to automatically accept alerts
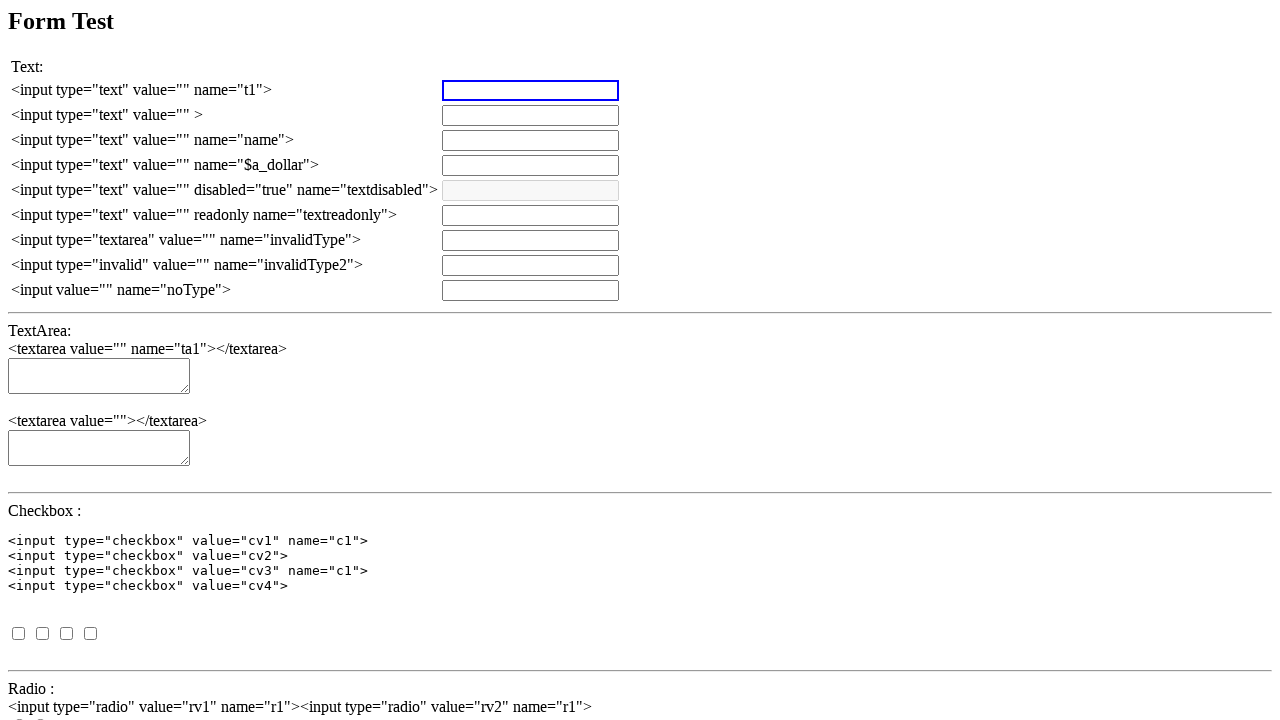

Filled textarea with 'selenium' using JavaScript execution
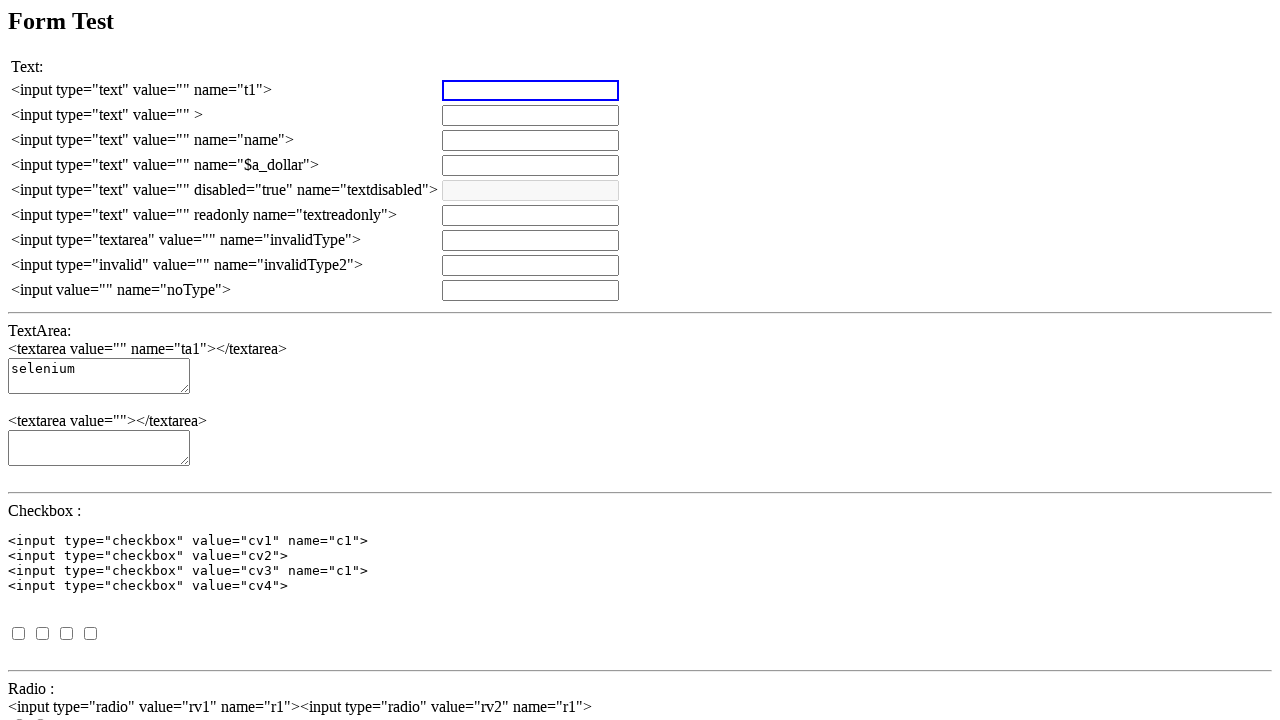

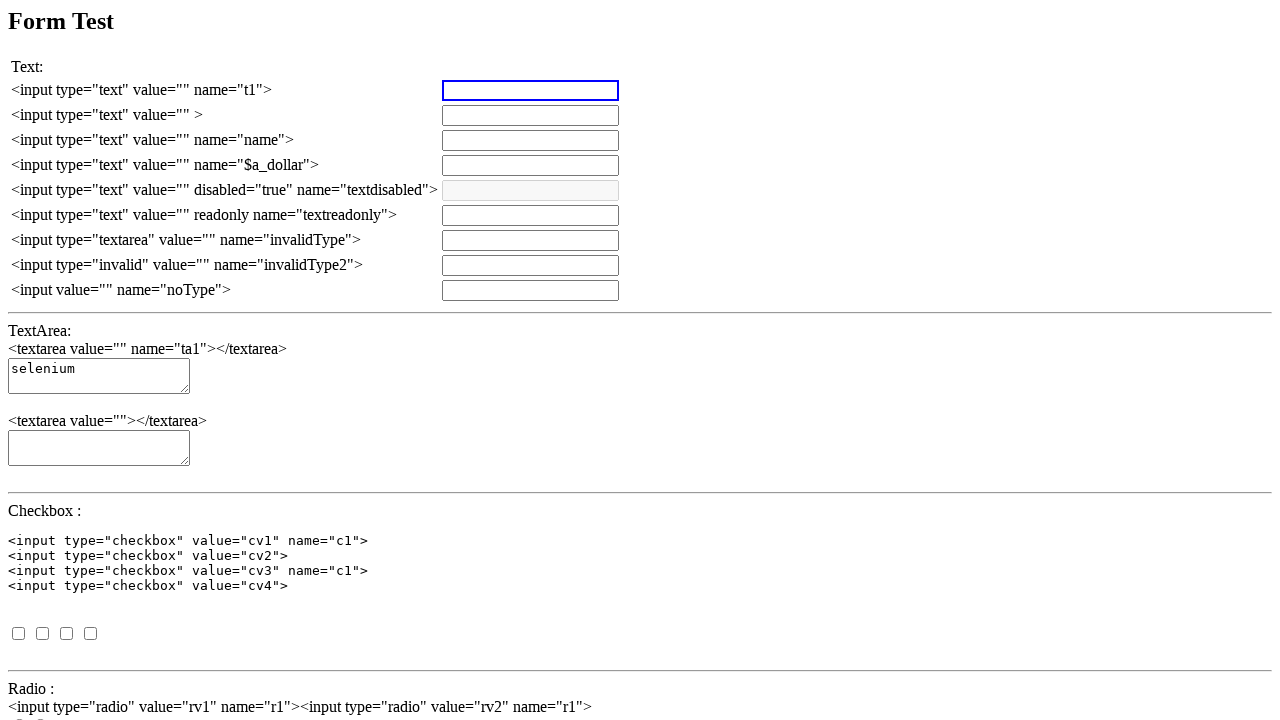